Demonstrates right-click context menu interaction by finding an element and performing a right-click action on it

Starting URL: https://leafground.com/menu.xhtml

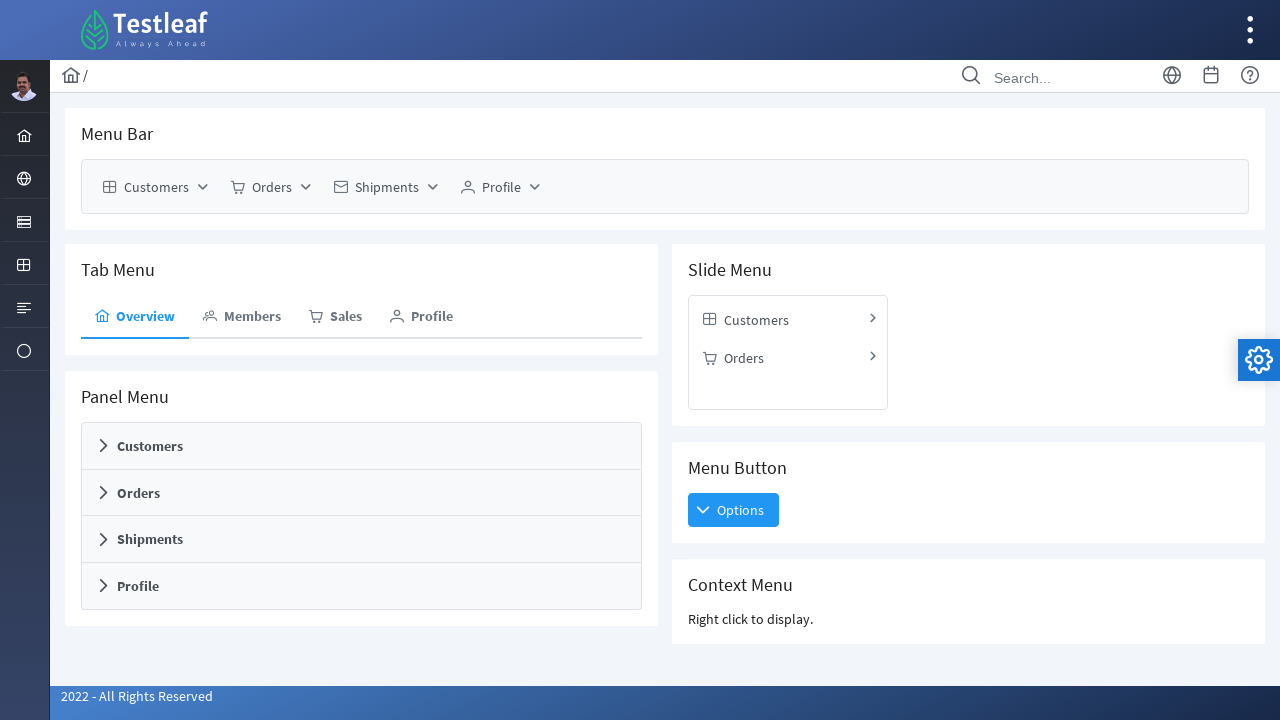

Located 'Context Menu' element using XPath
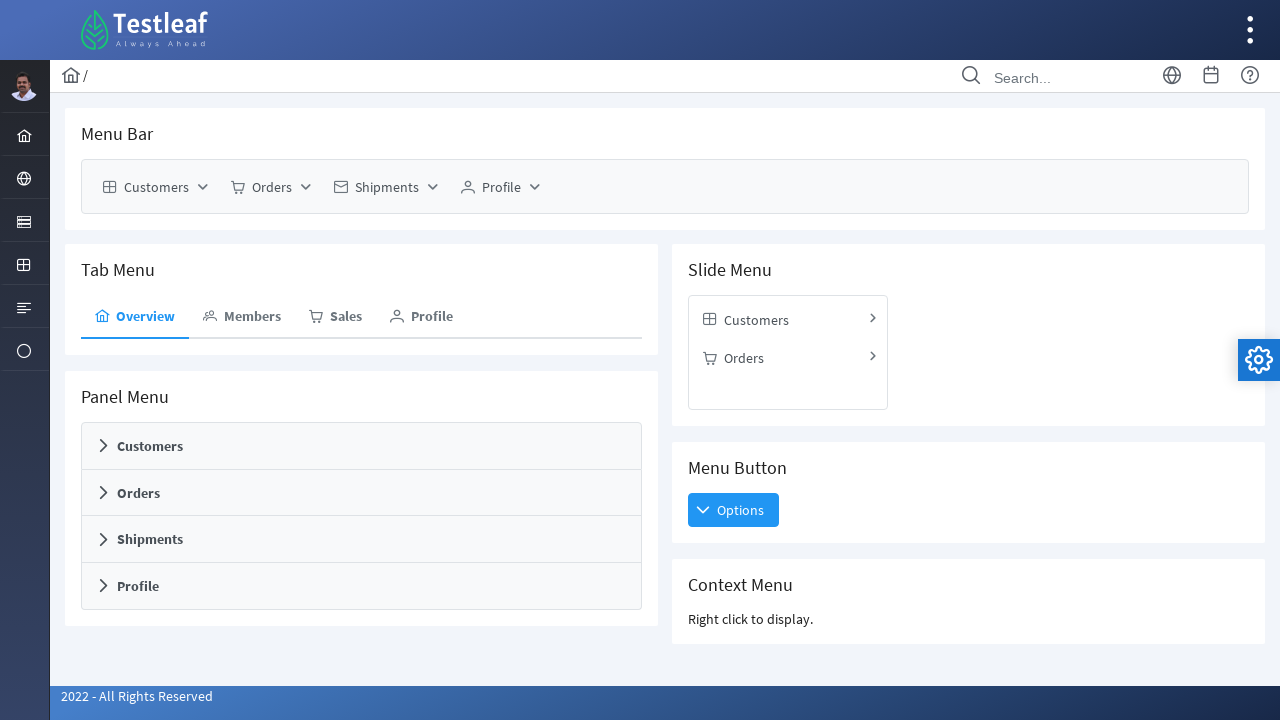

Right-clicked on 'Context Menu' element to open context menu at (968, 585) on xpath=//h5[text()='Context Menu']
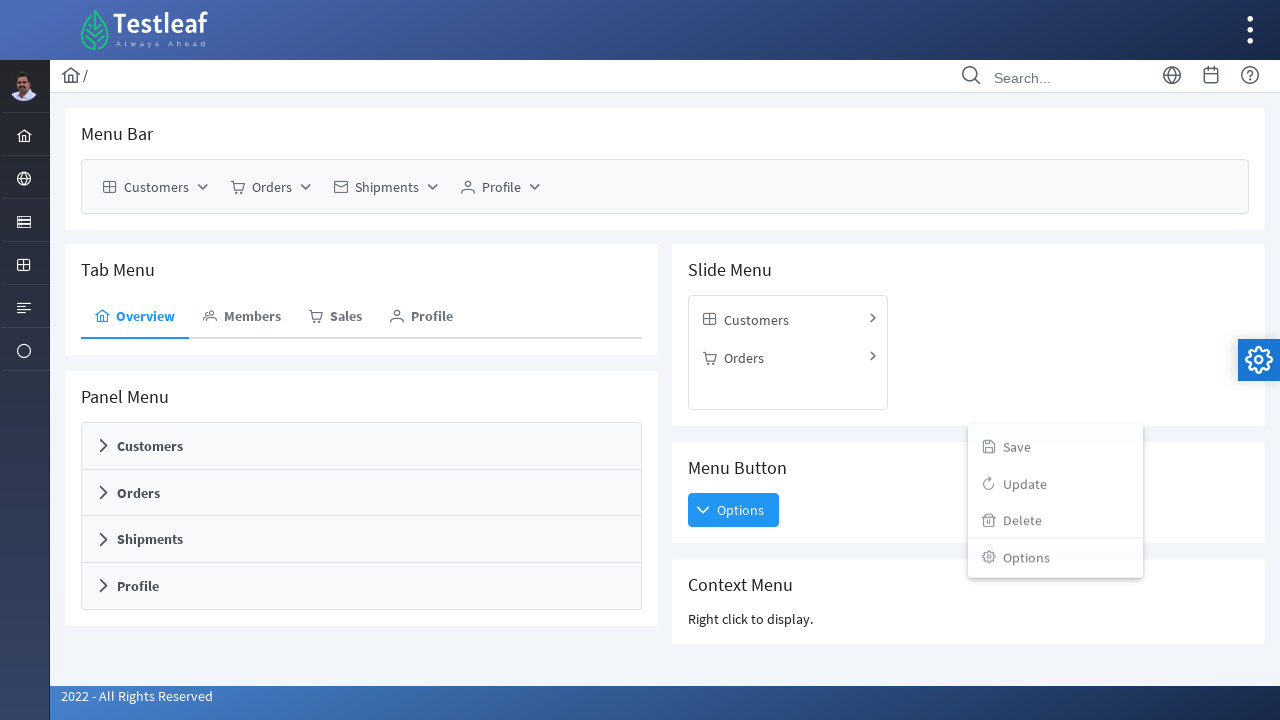

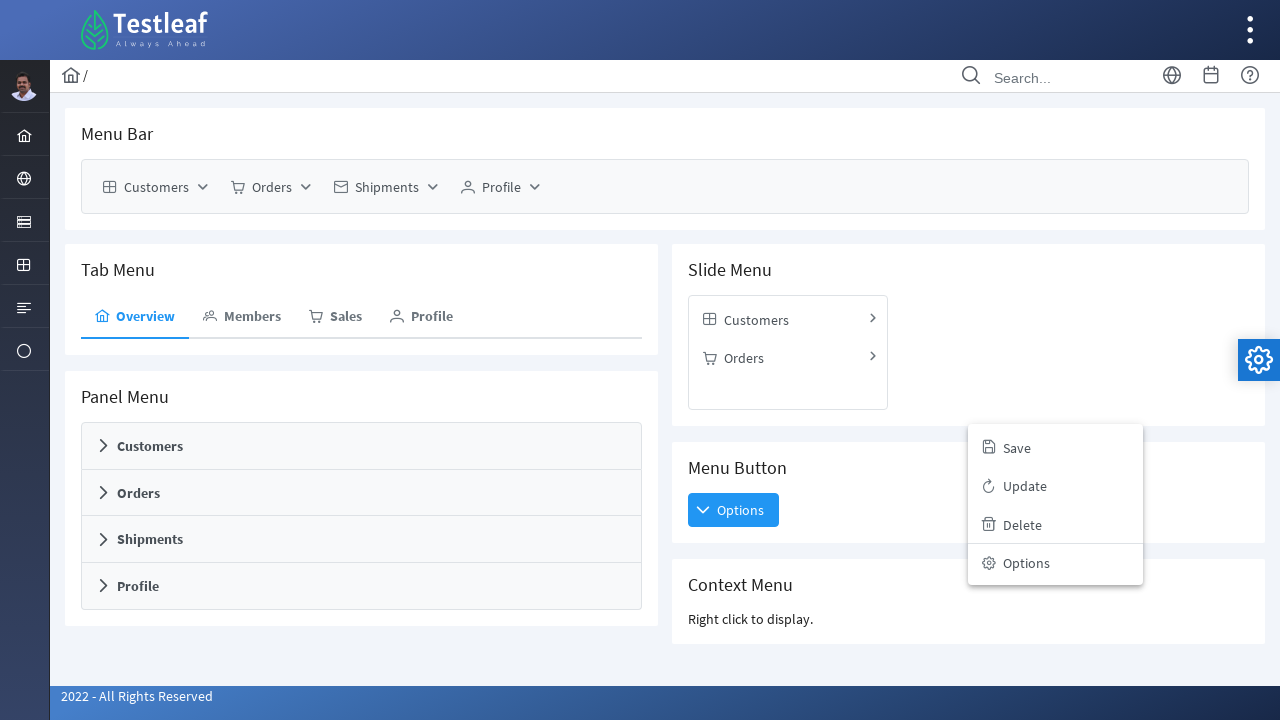